Tests file download functionality by clicking on a download link and waiting for the download to complete

Starting URL: https://testcenter.techproeducation.com/index.php?page=file-download

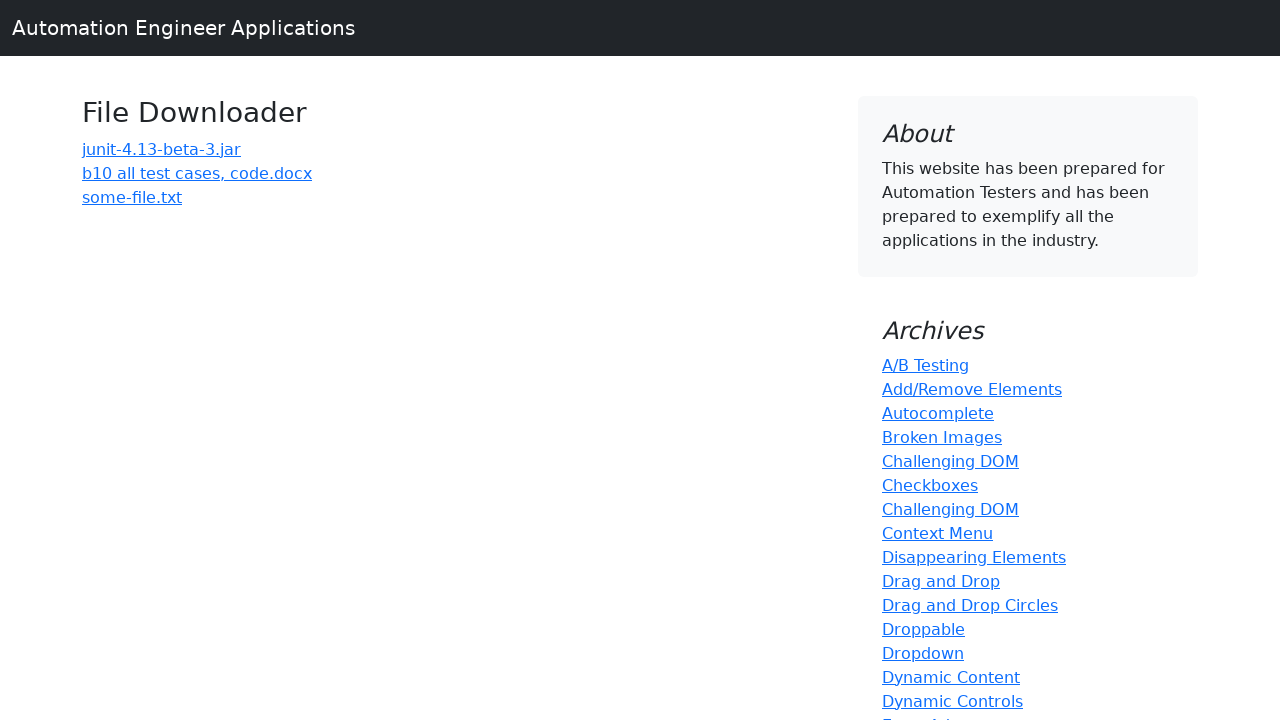

Clicked on the 'b10 all test cases' download link at (197, 173) on a:has-text('b10 all test cases')
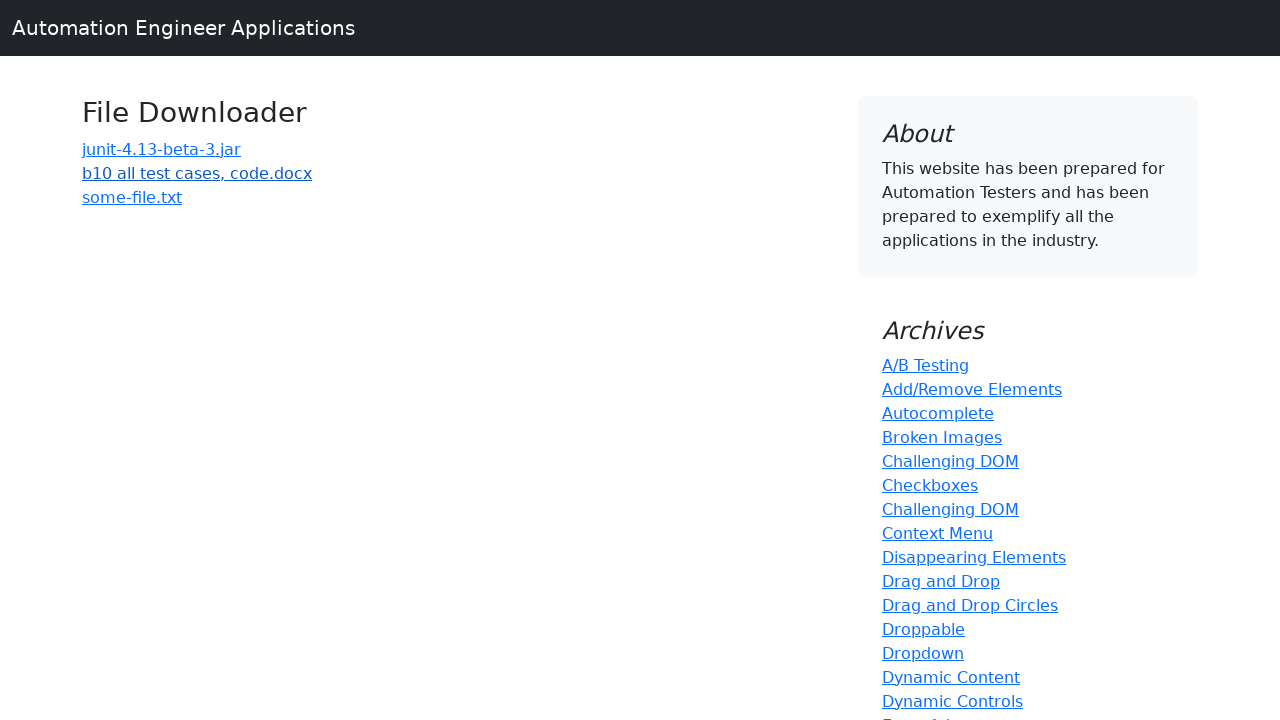

Waited 3 seconds for file download to complete
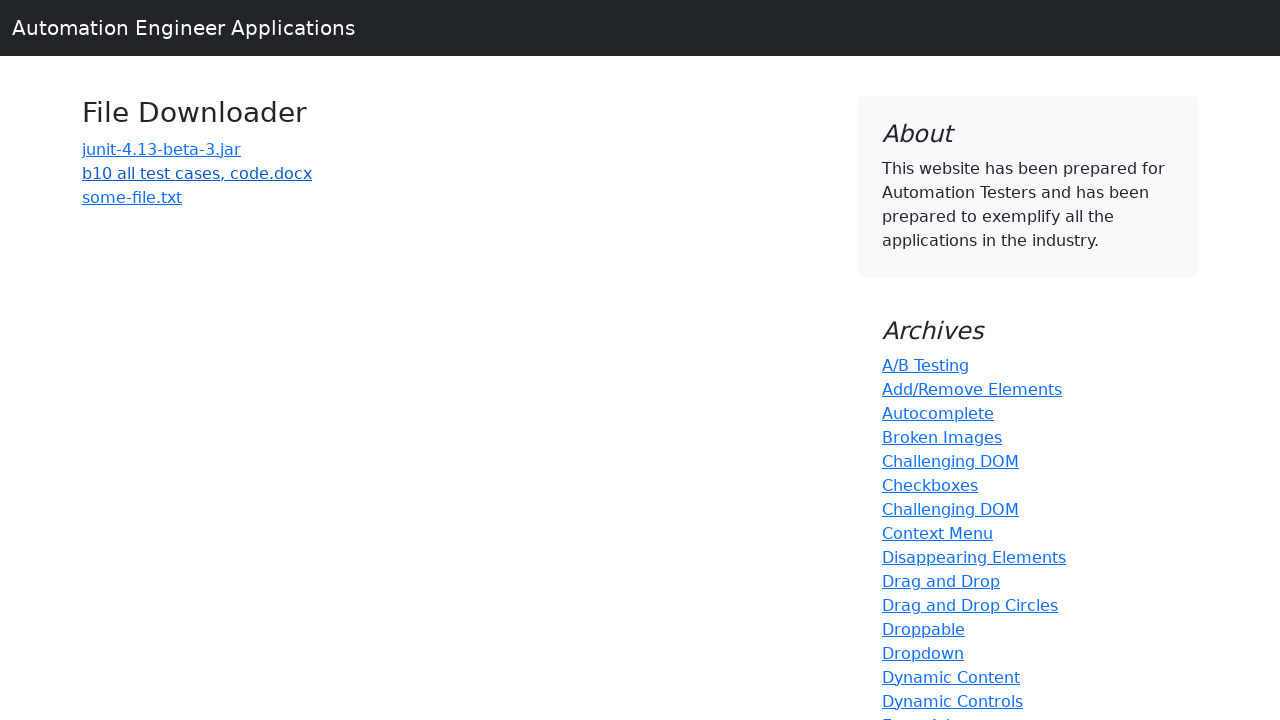

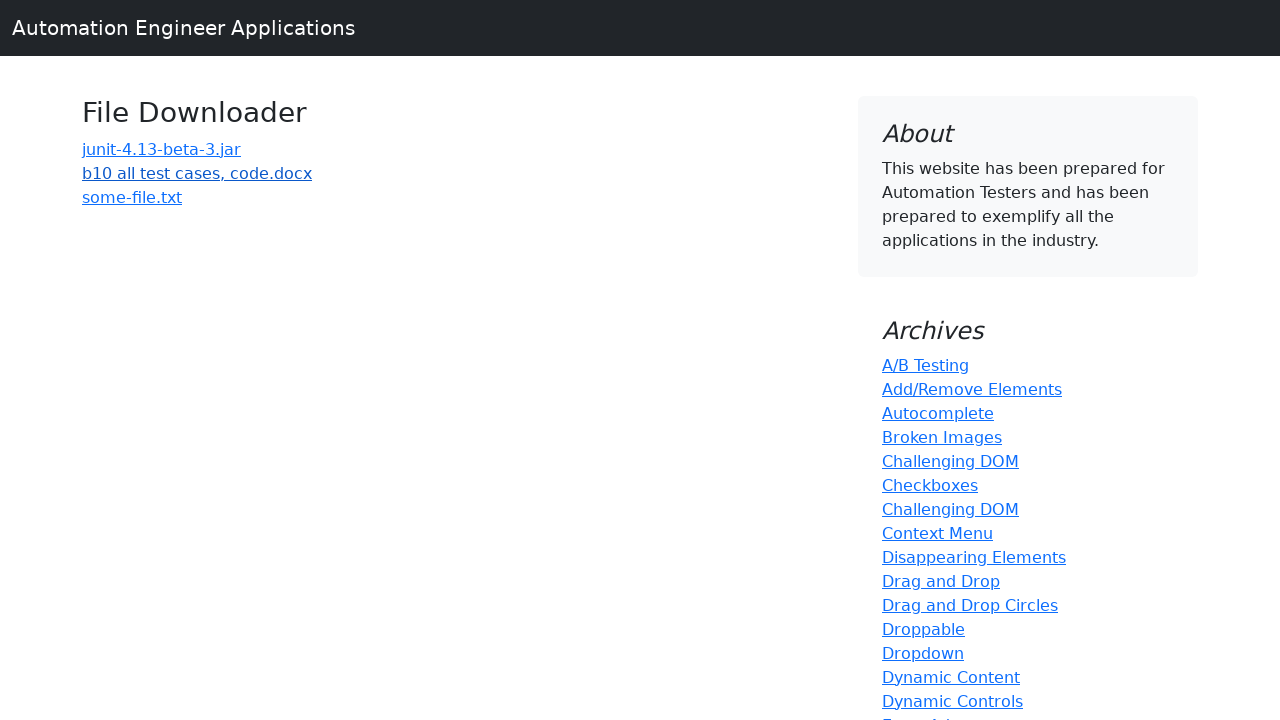